Tests dropdown selection functionality by selecting an option from a static dropdown list

Starting URL: https://the-internet.herokuapp.com/dropdown

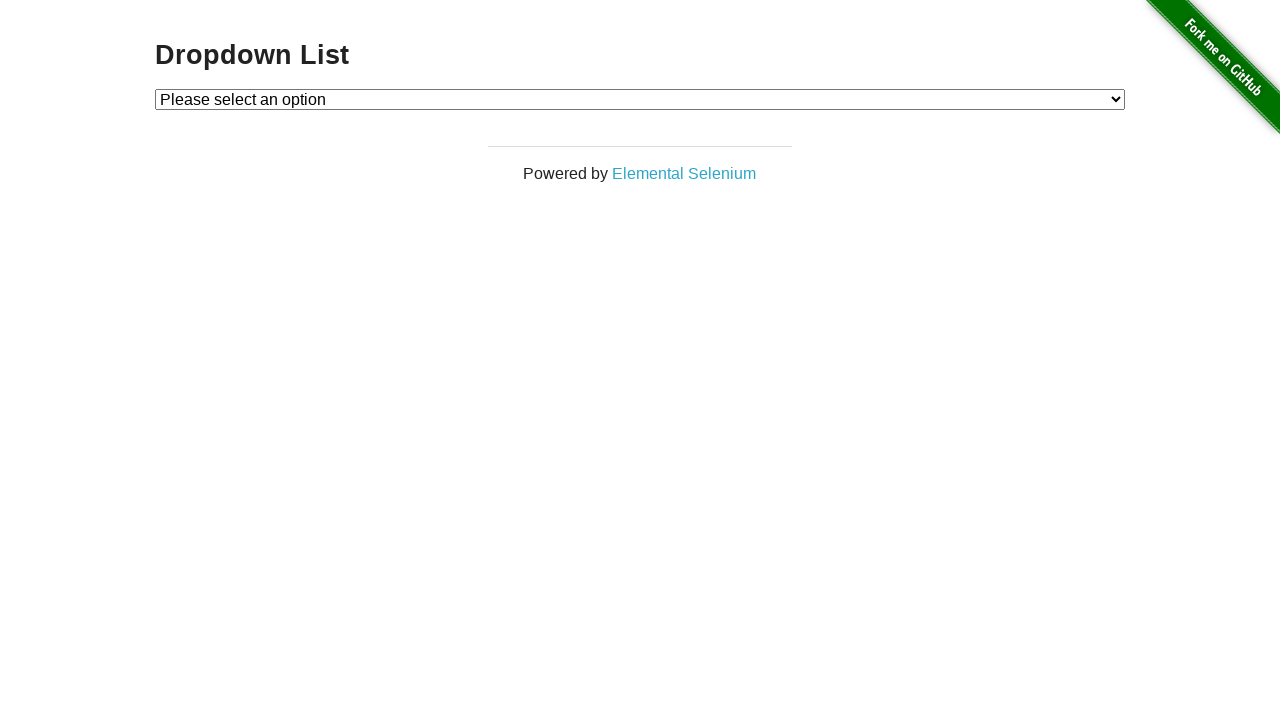

Navigated to dropdown test page
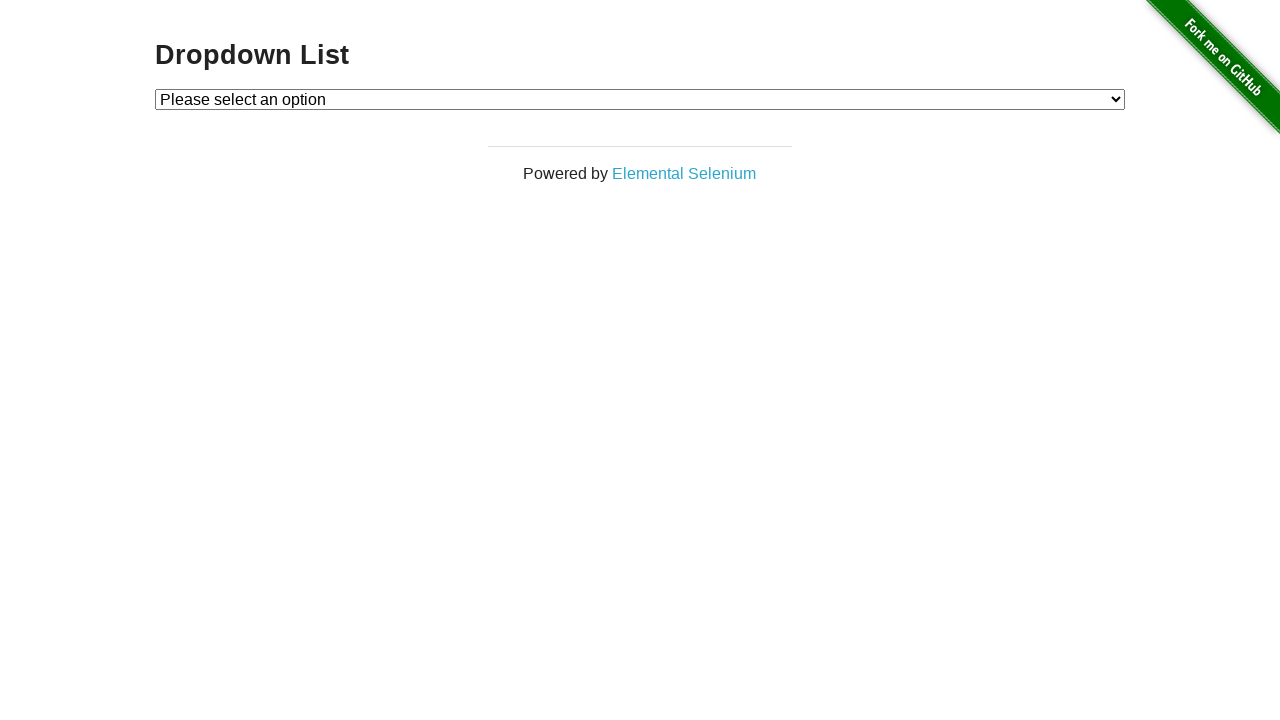

Selected 'Option 1' from dropdown menu on select#dropdown
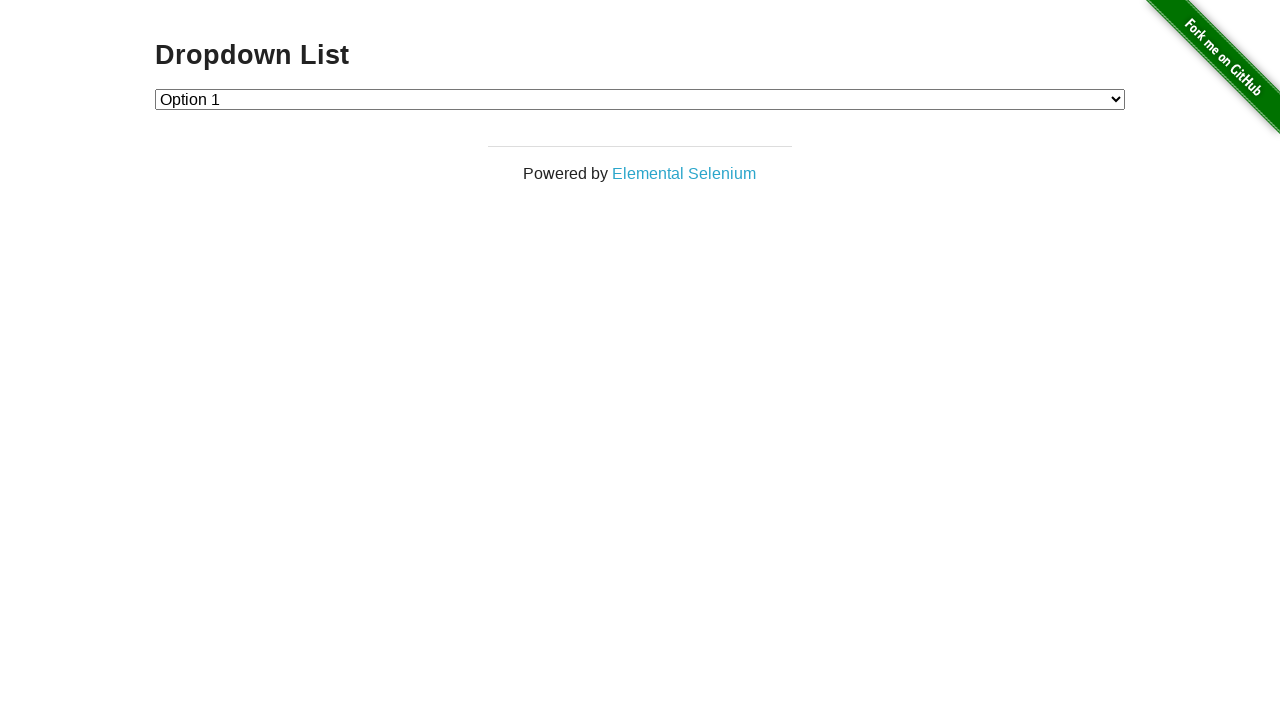

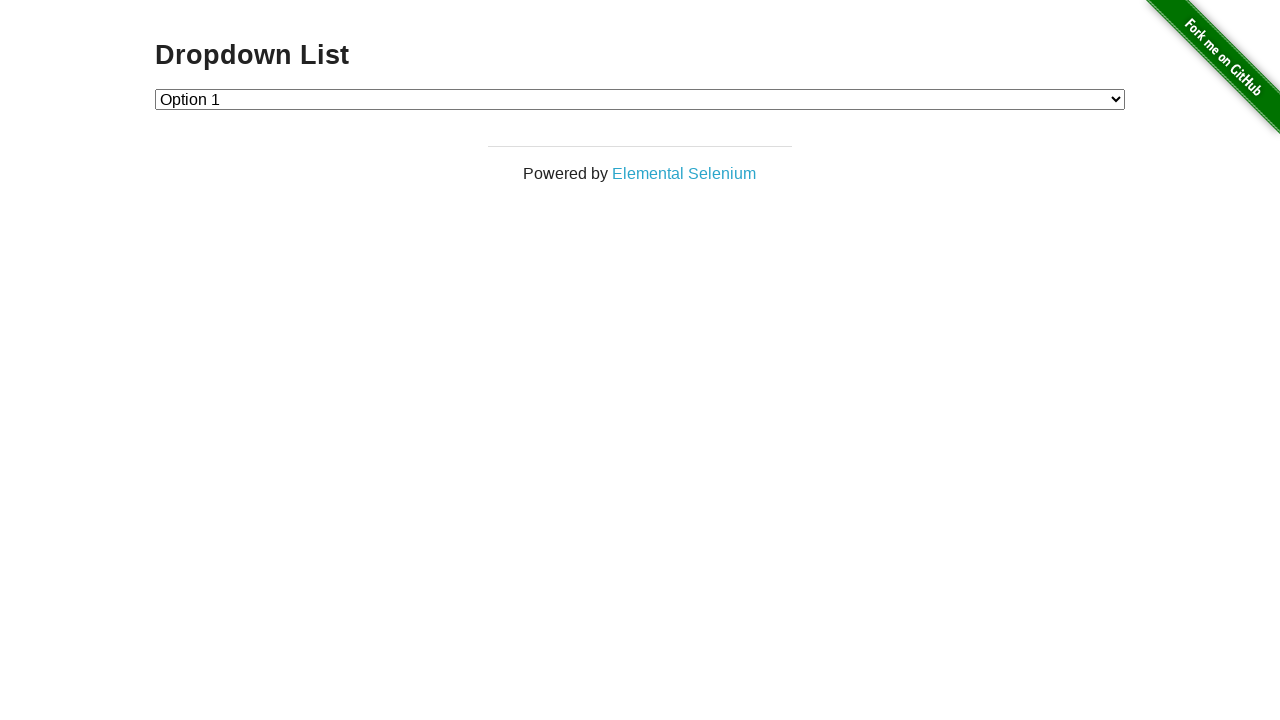